Tests Bootstrap dropdown functionality by clicking the dropdown button, iterating through menu options, and selecting the "CSS" option

Starting URL: http://seleniumpractise.blogspot.com/2016/08/bootstrap-dropdown-example-for-selenium.html

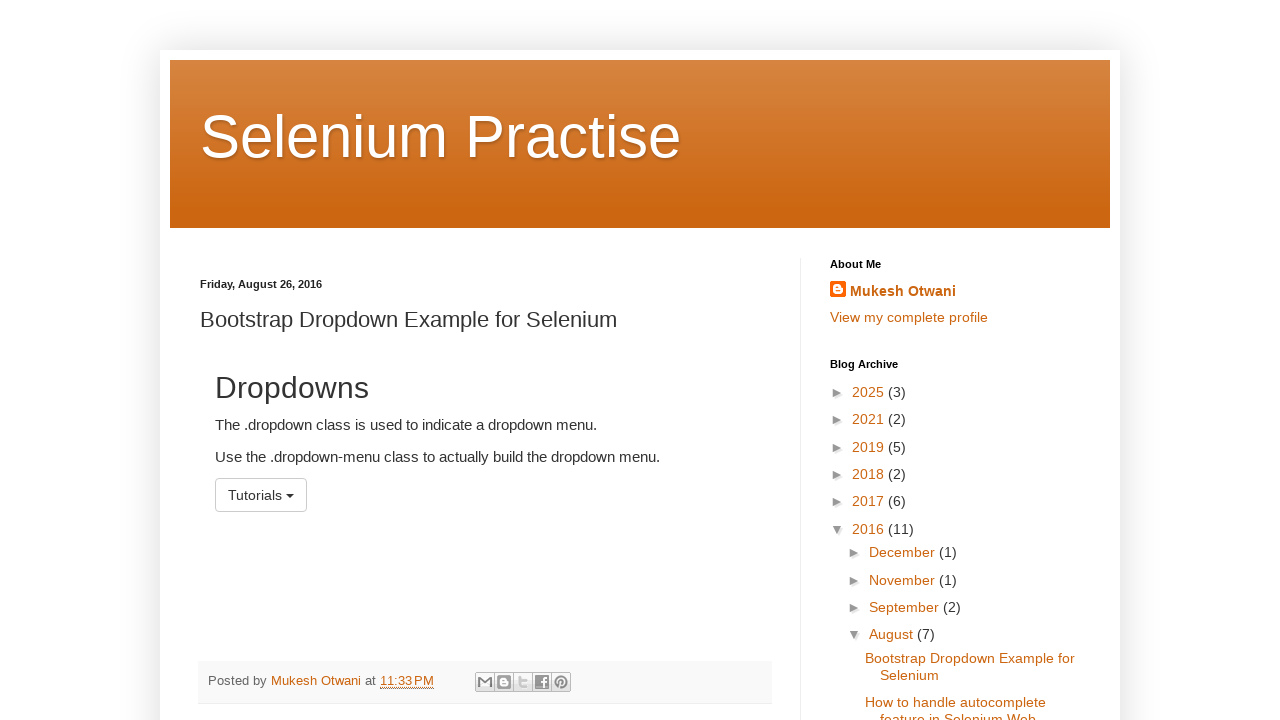

Clicked dropdown button to open menu at (261, 495) on button#menu1
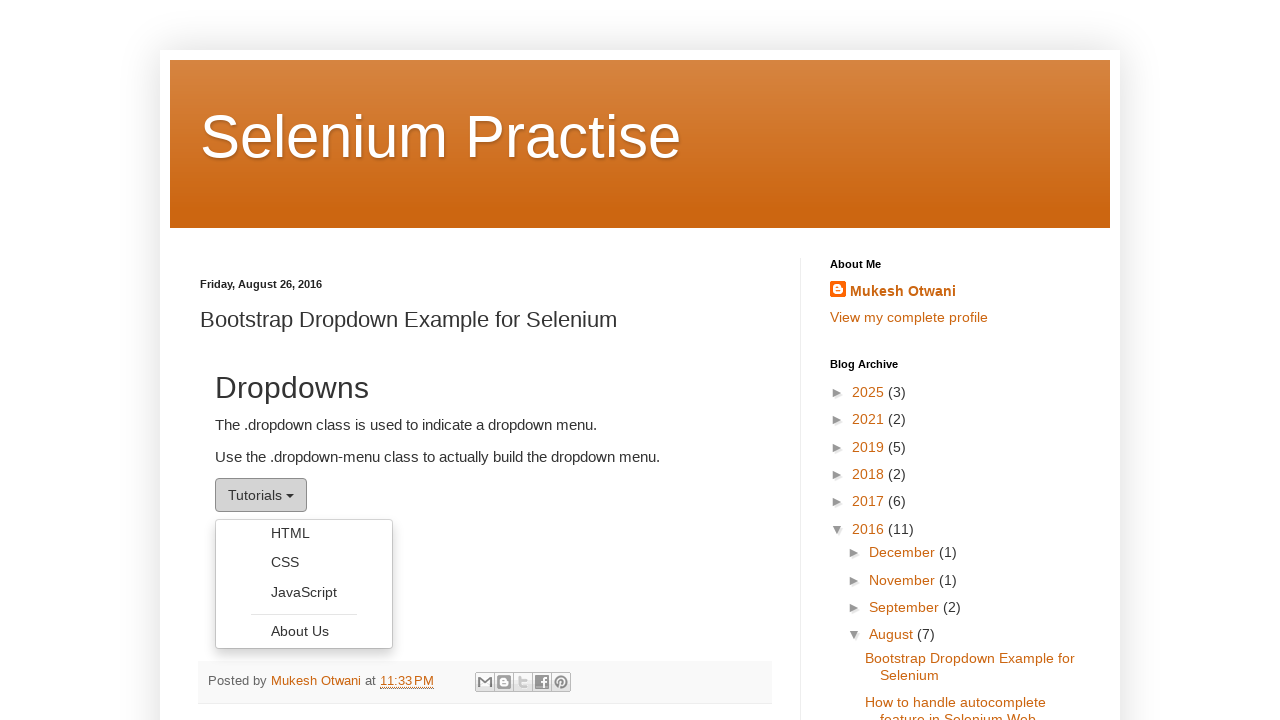

Dropdown menu items loaded and visible
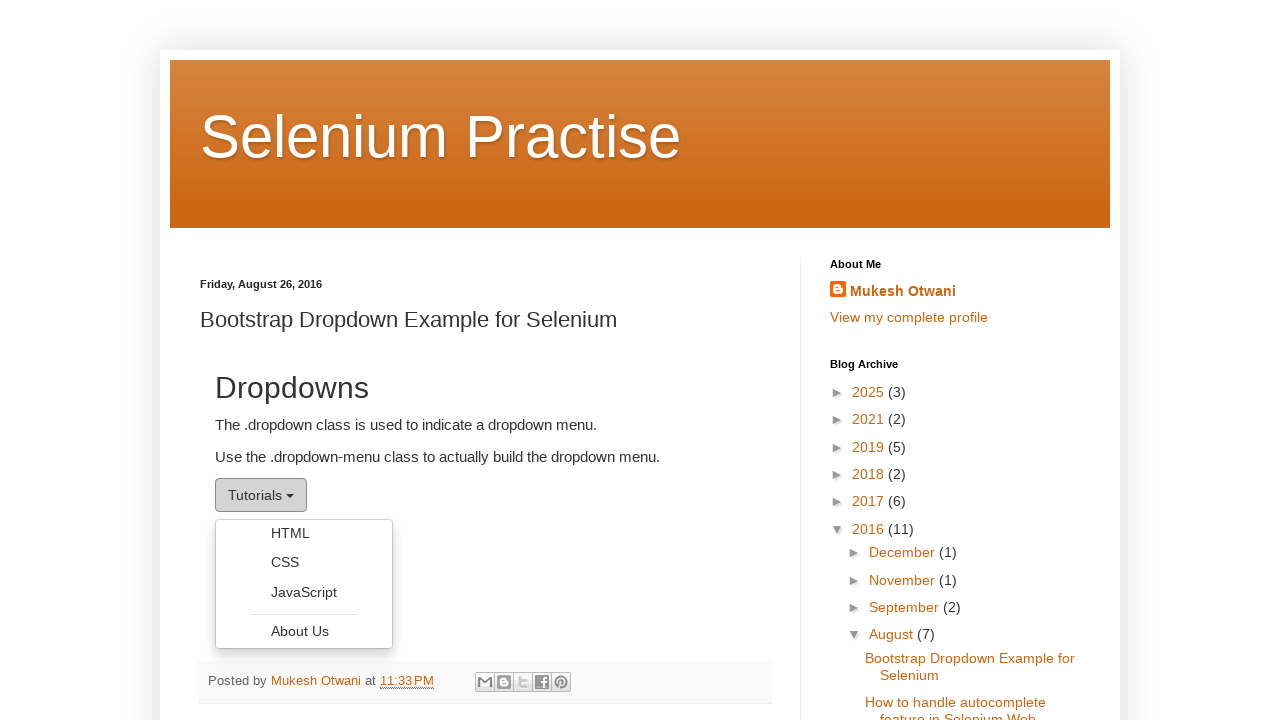

Retrieved 4 dropdown menu items
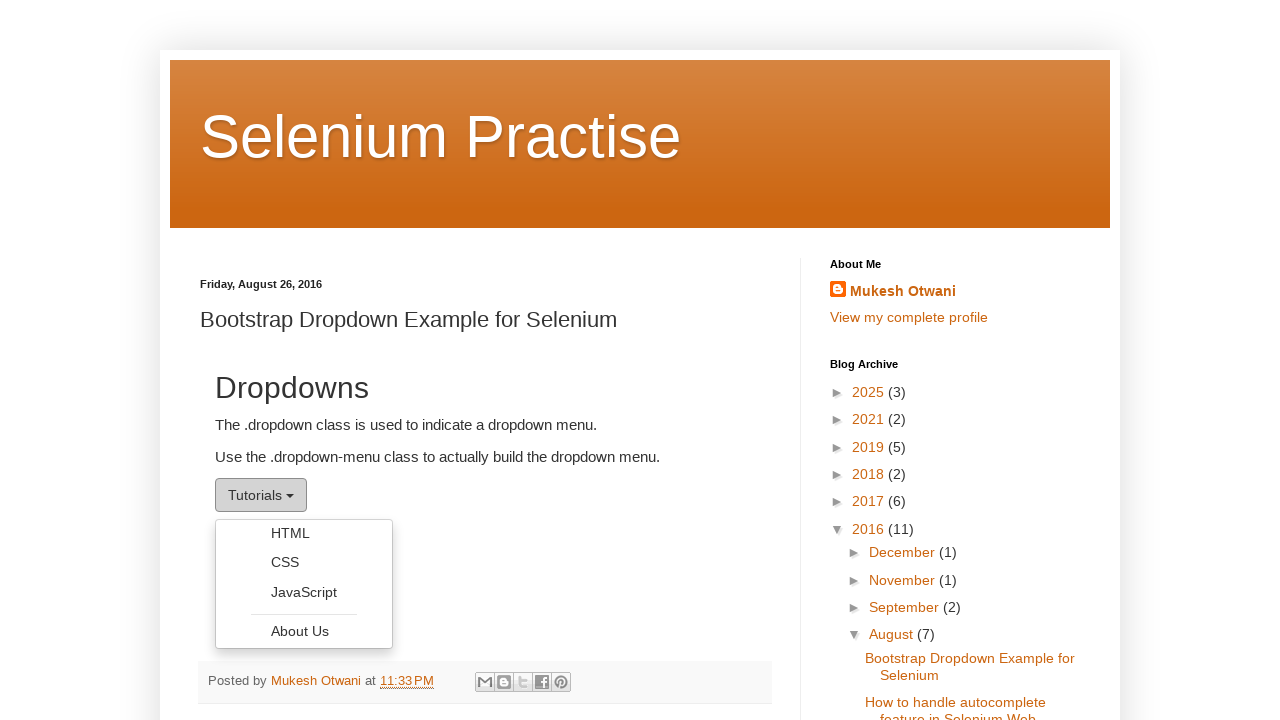

Selected 'CSS' option from dropdown menu at (304, 562) on ul.dropdown-menu li a >> nth=1
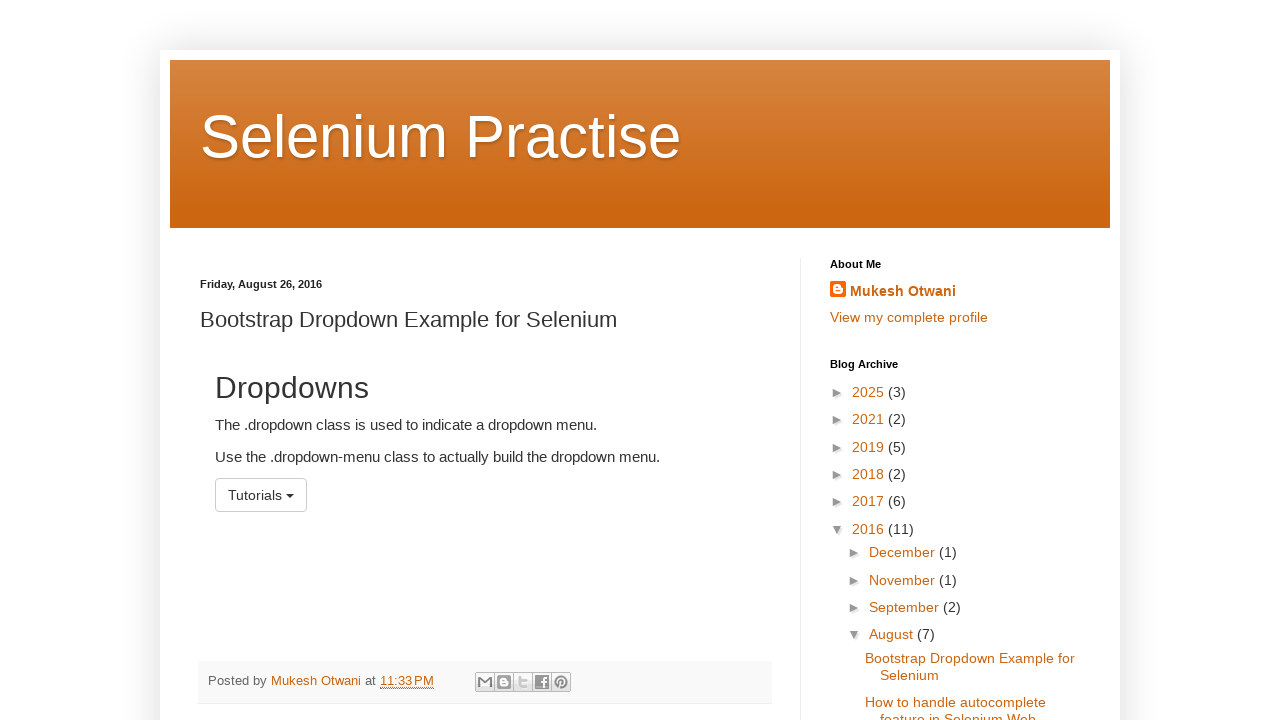

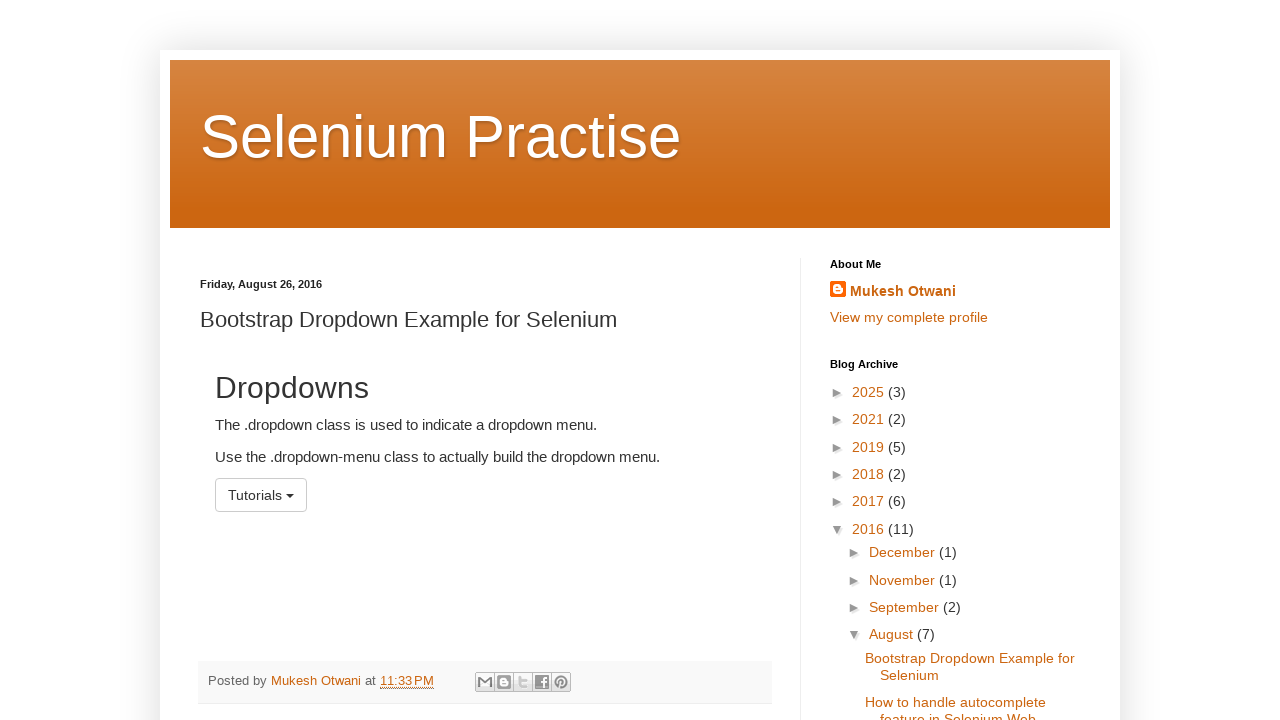